Tests mouse hover functionality by hovering over a "Mouse Hover" button and clicking on the "Top" link that appears in the dropdown

Starting URL: https://rahulshettyacademy.com/AutomationPractice/

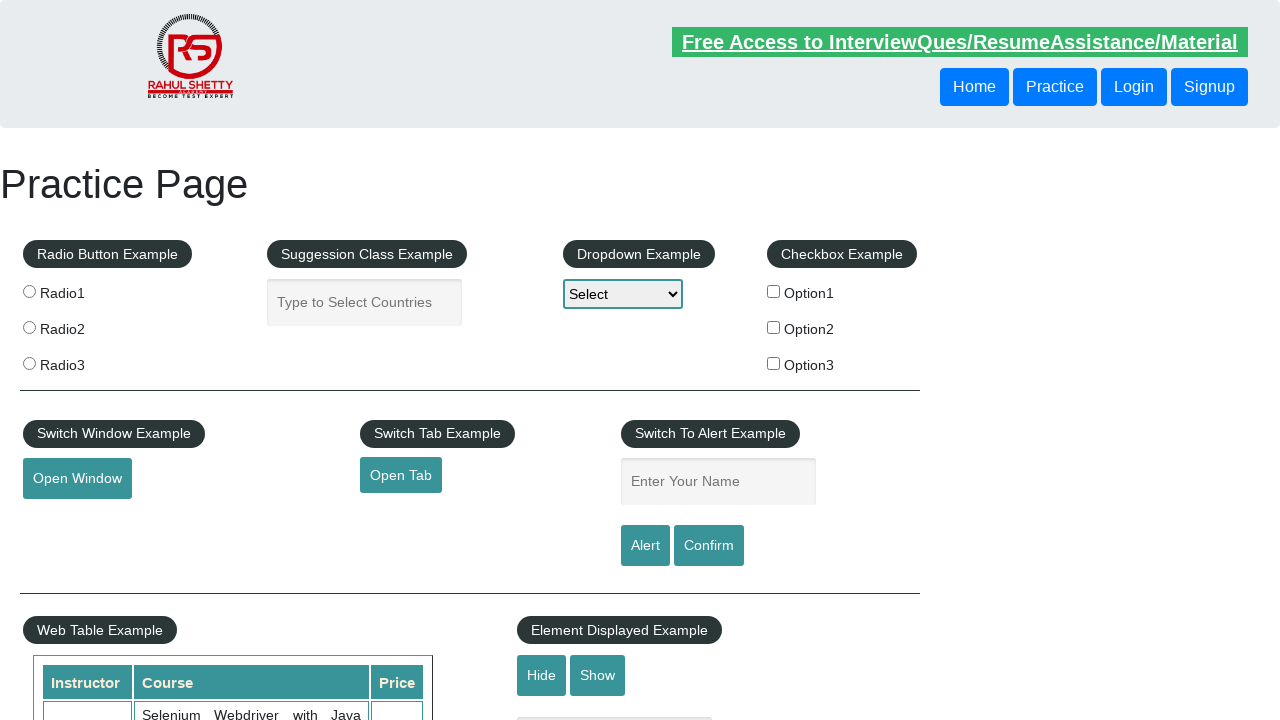

Hovered over the 'Mouse Hover' button at (83, 361) on button#mousehover
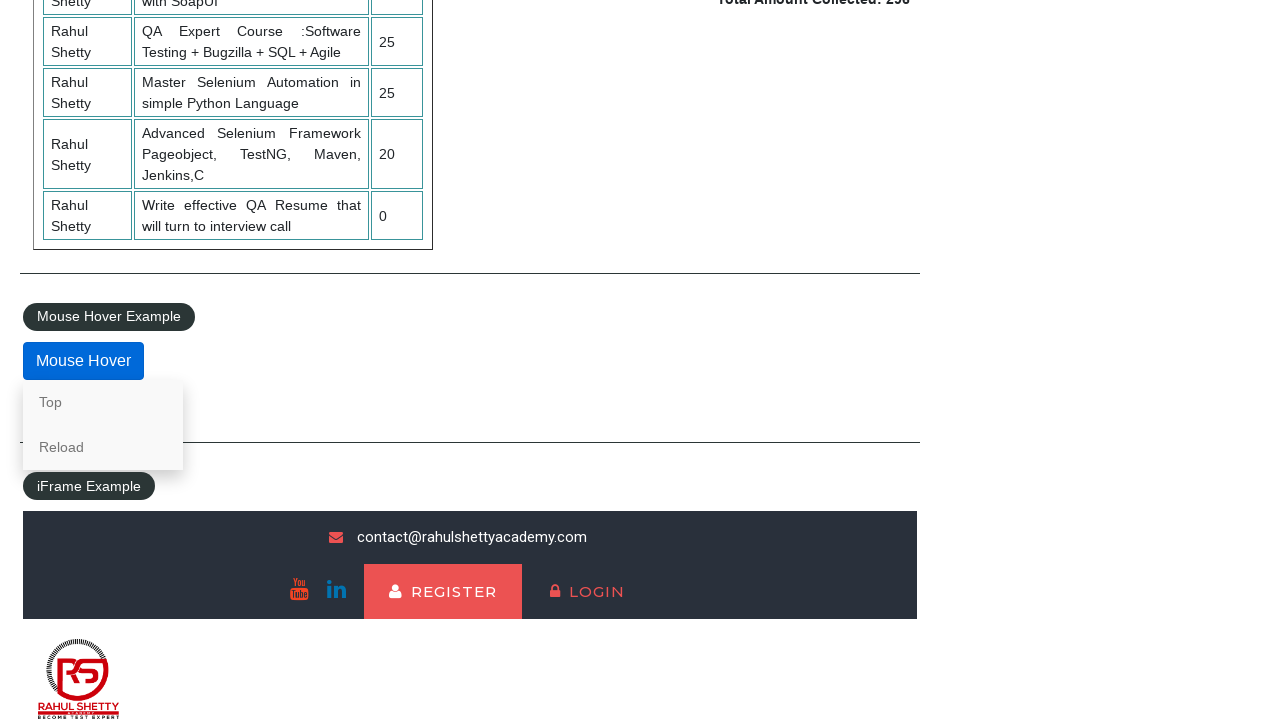

Clicked on the 'Top' link in the dropdown menu at (103, 402) on a:text('Top')
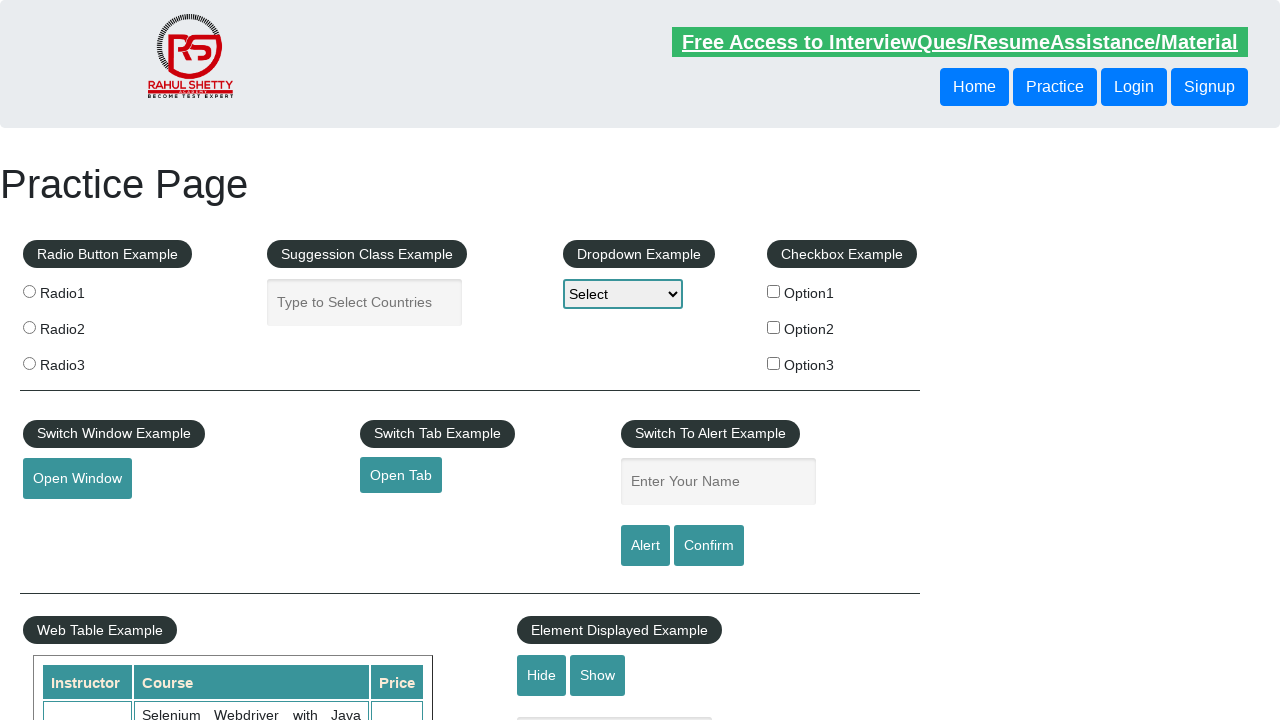

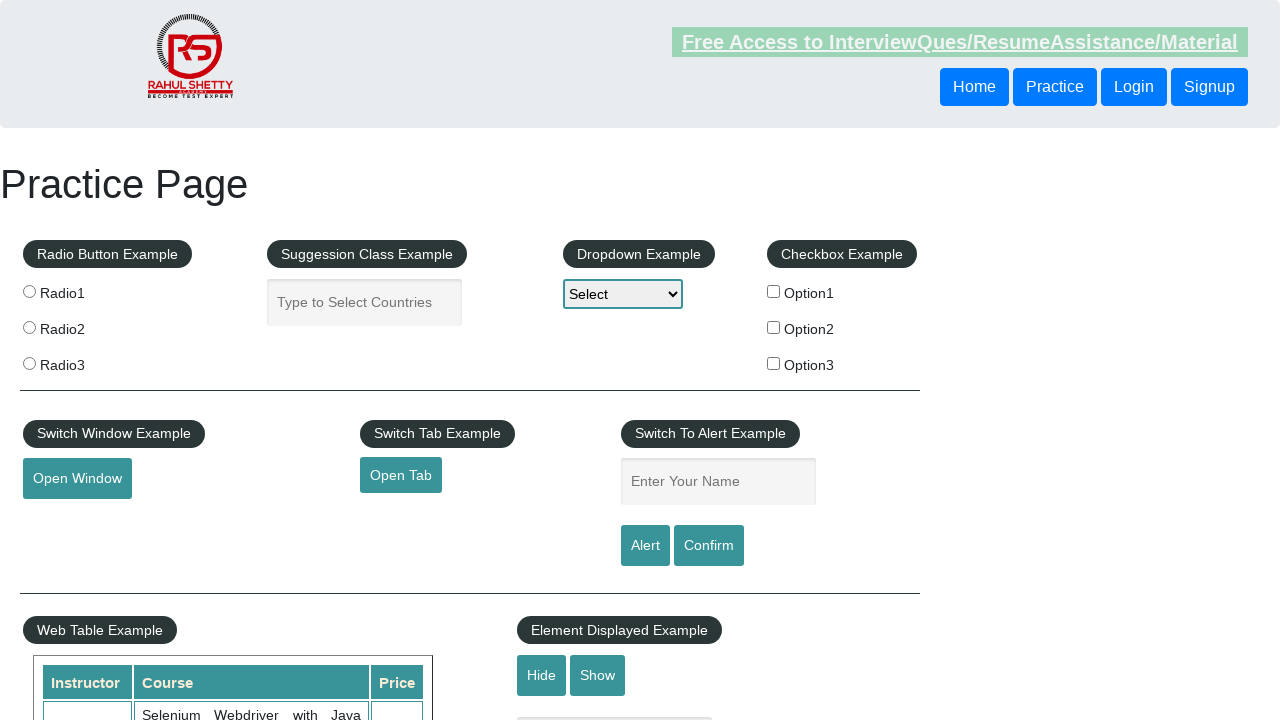